Tests the enrollment form on ToolsQA website by clicking the enroll button and filling out the registration form with first name, last name, email, and mobile number, then submitting.

Starting URL: https://toolsqa.com/

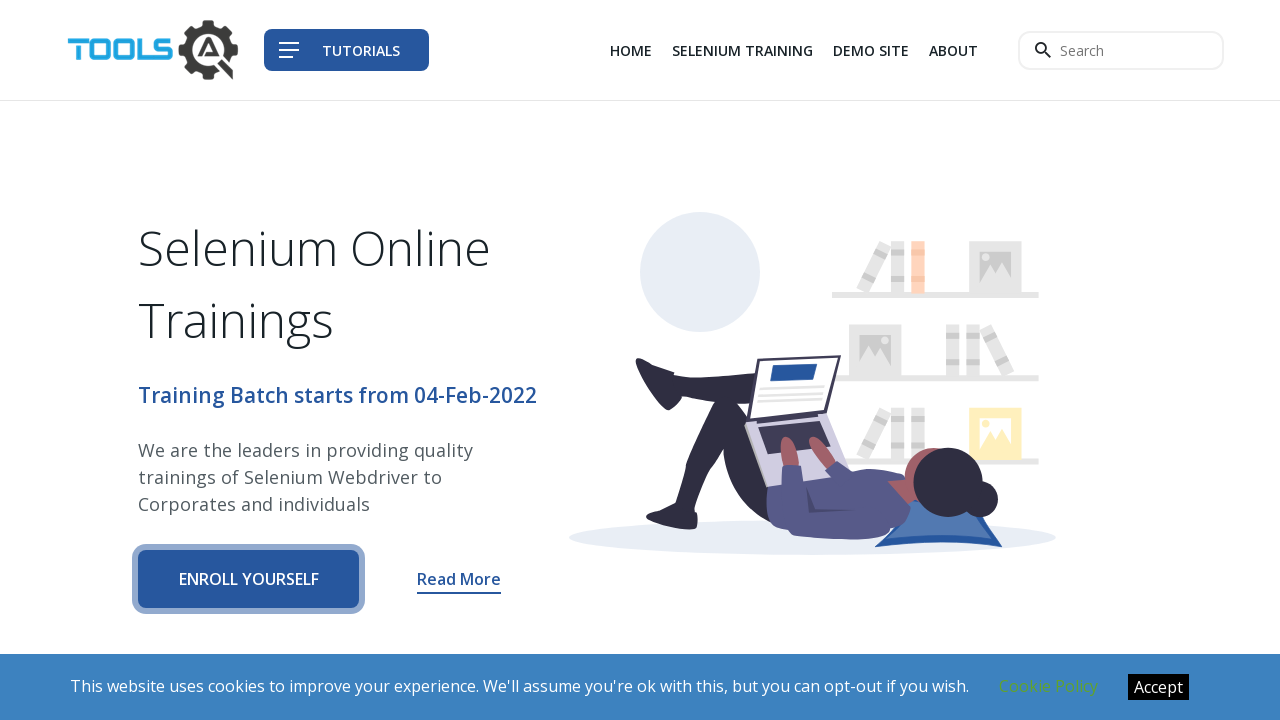

Clicked the enroll button at (249, 579) on xpath=//*[@class='btn btn-primary-shadow btn-block']
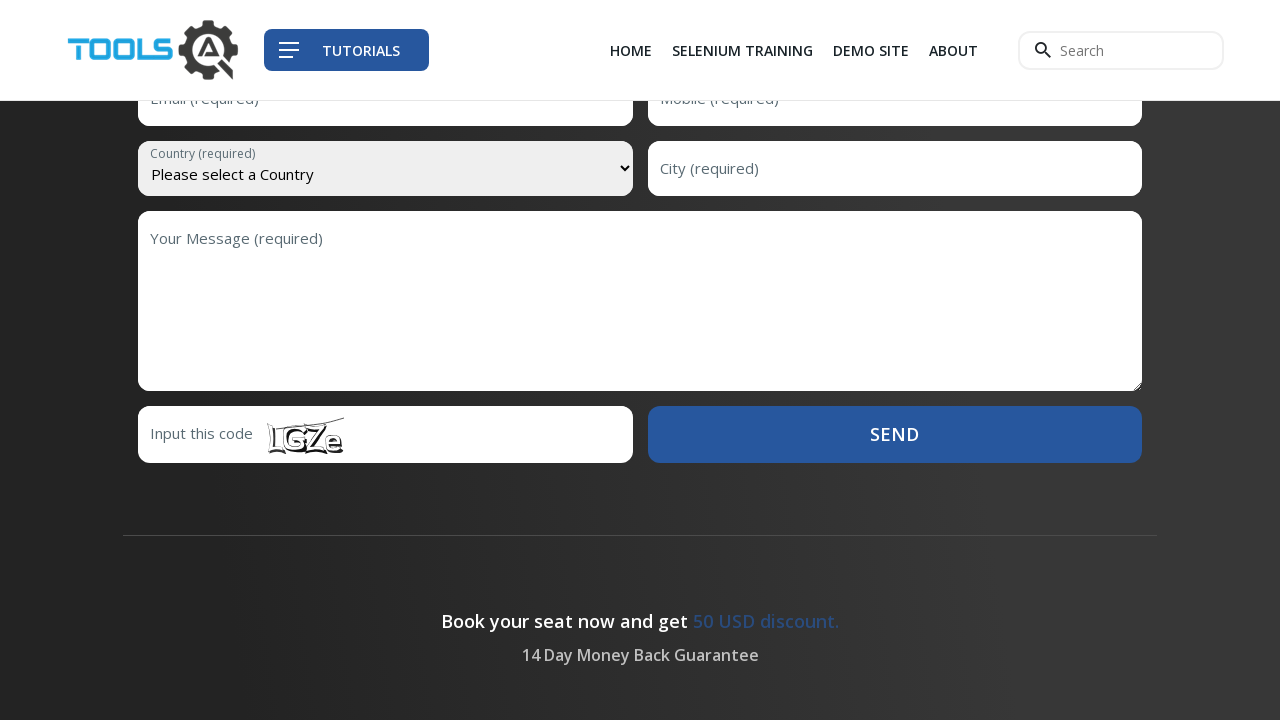

Filled first name field with 'Marcus' on #first-name
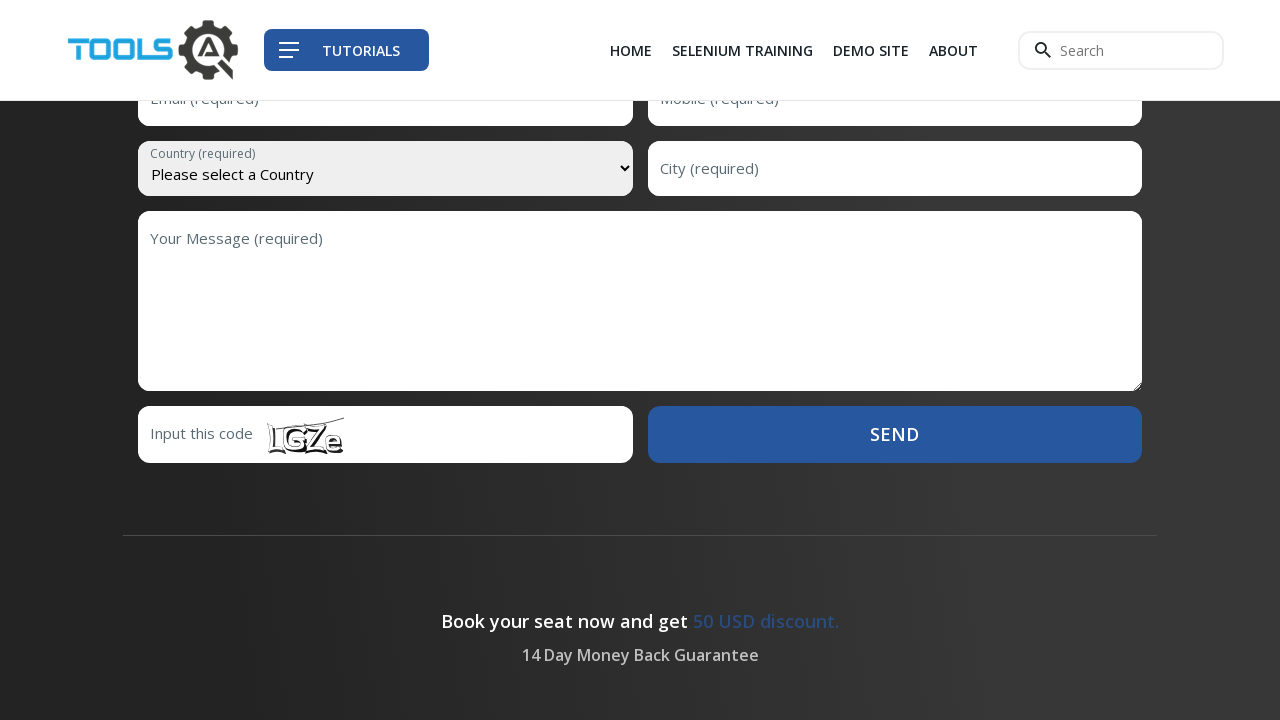

Filled last name field with 'Thompson' on #last-name
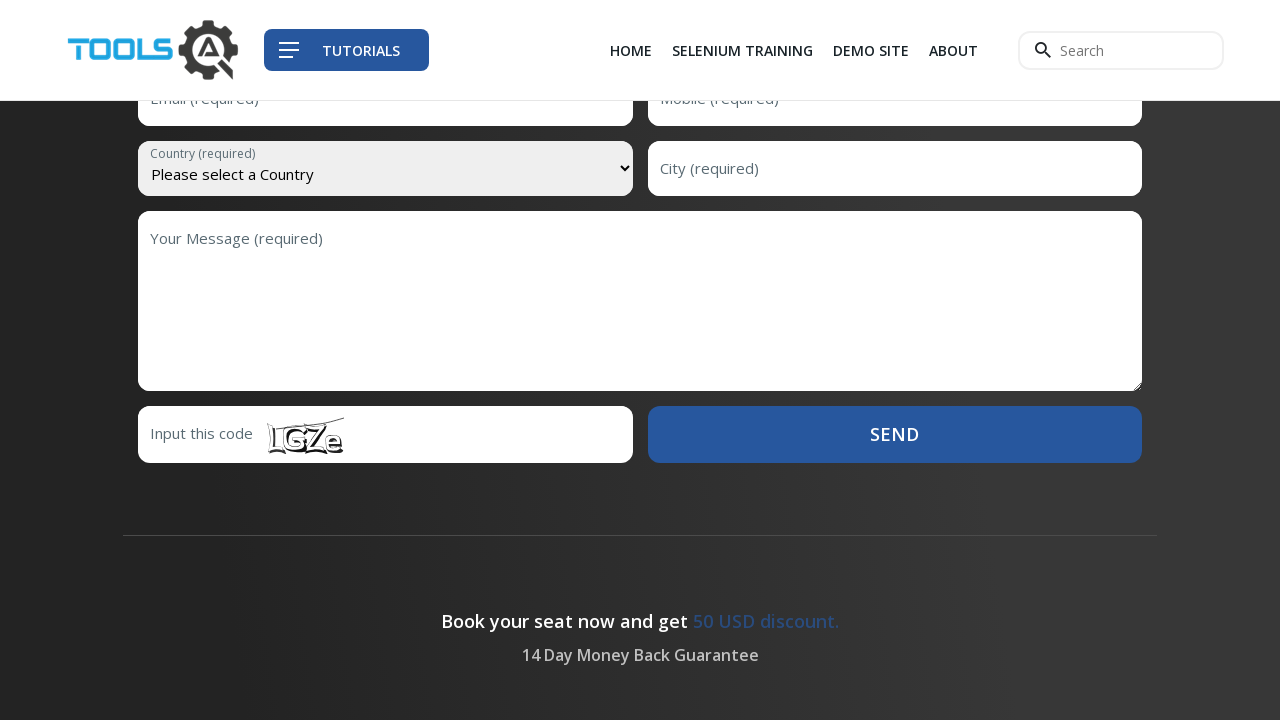

Filled email field with 'marcus.thompson@testmail.com' on #email
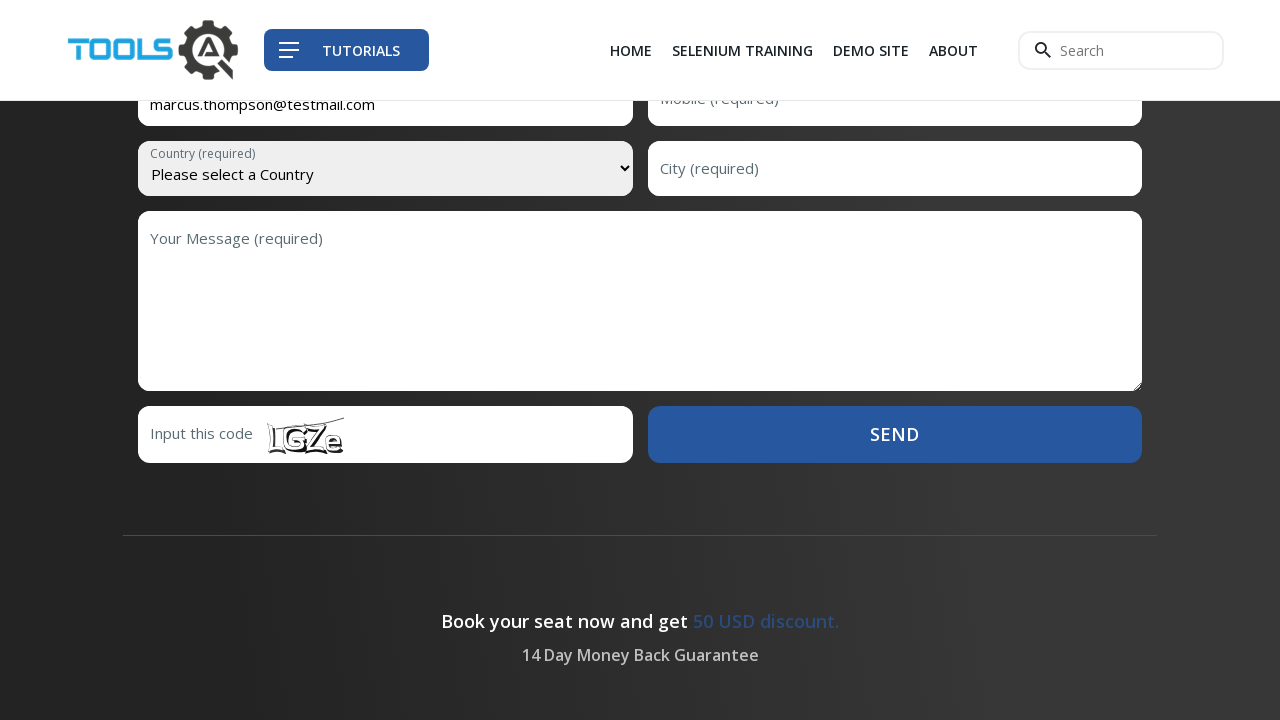

Filled mobile number field with '9876543210' on #mobile
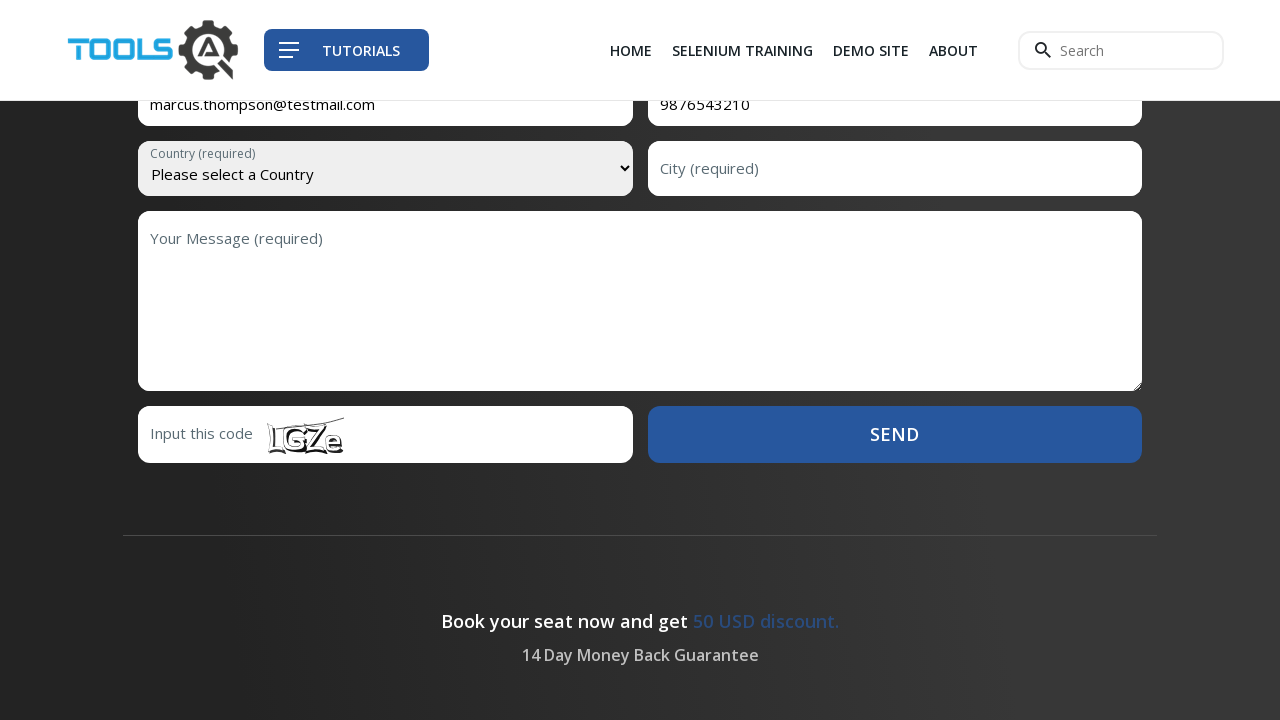

Clicked the submit button to complete enrollment form at (895, 434) on xpath=//*[@class='btn btn-block btn-primary']
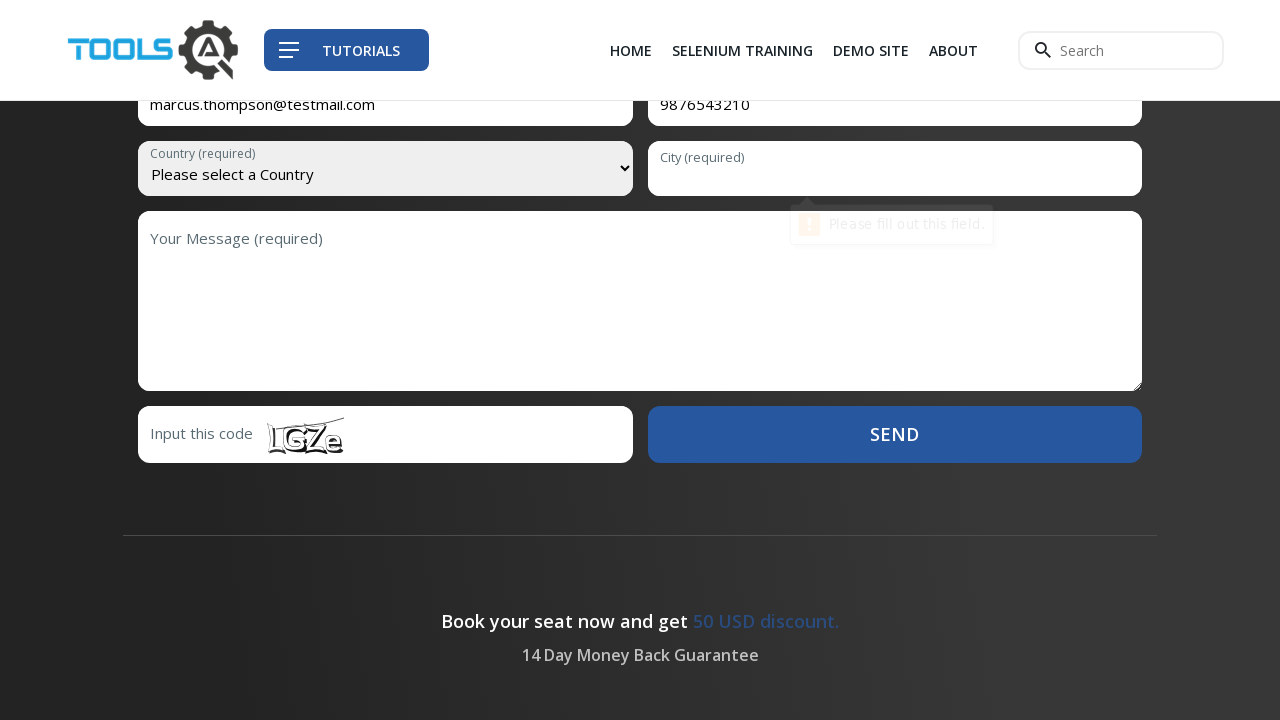

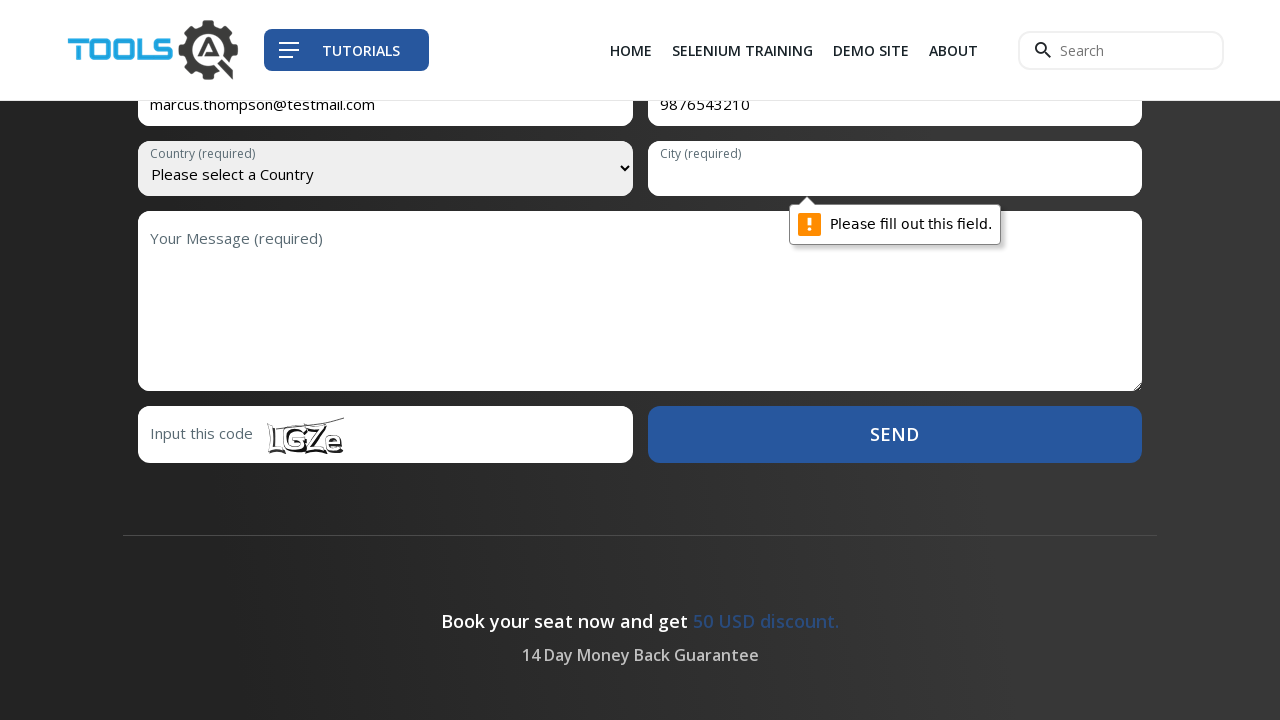